Tests window handling by opening a new window, closing the child window, returning to parent window, filling a text field, and opening another new window

Starting URL: https://www.hyrtutorials.com/p/window-handles-practice.html

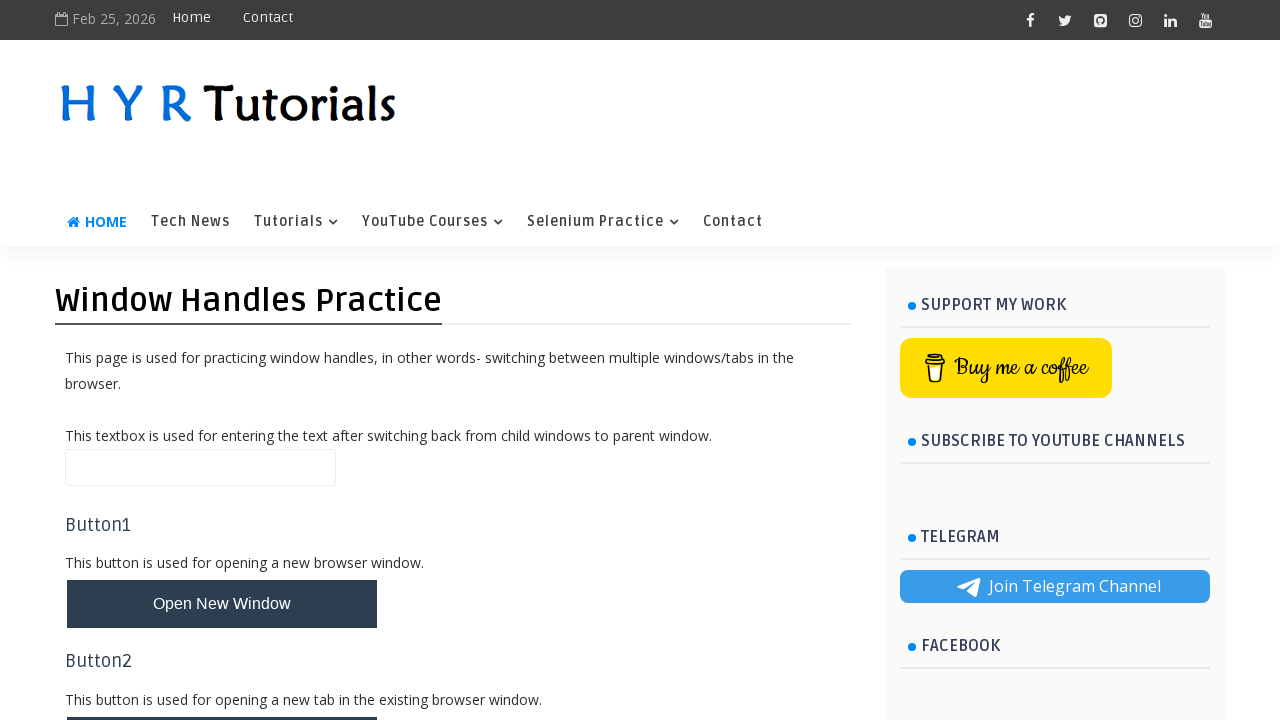

Clicked button to open new window at (222, 604) on //*[@id="newWindowBtn"]
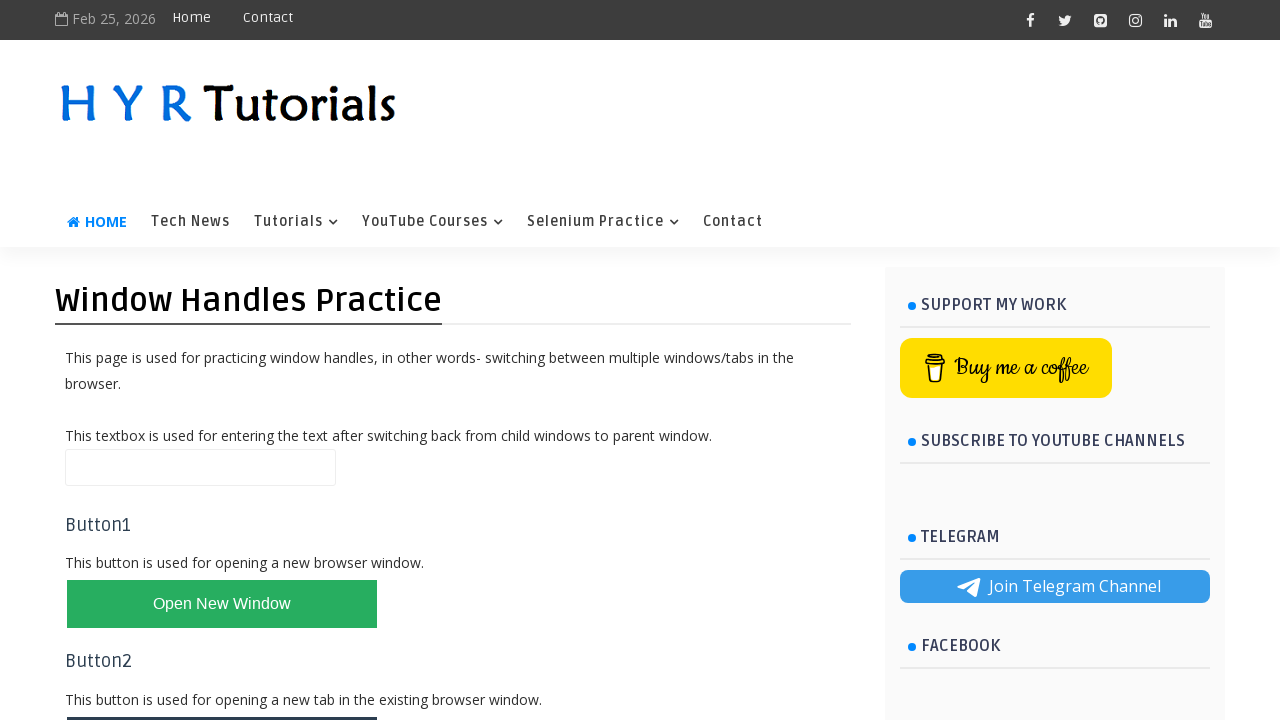

New window opened and captured at (222, 604) on //*[@id="newWindowBtn"]
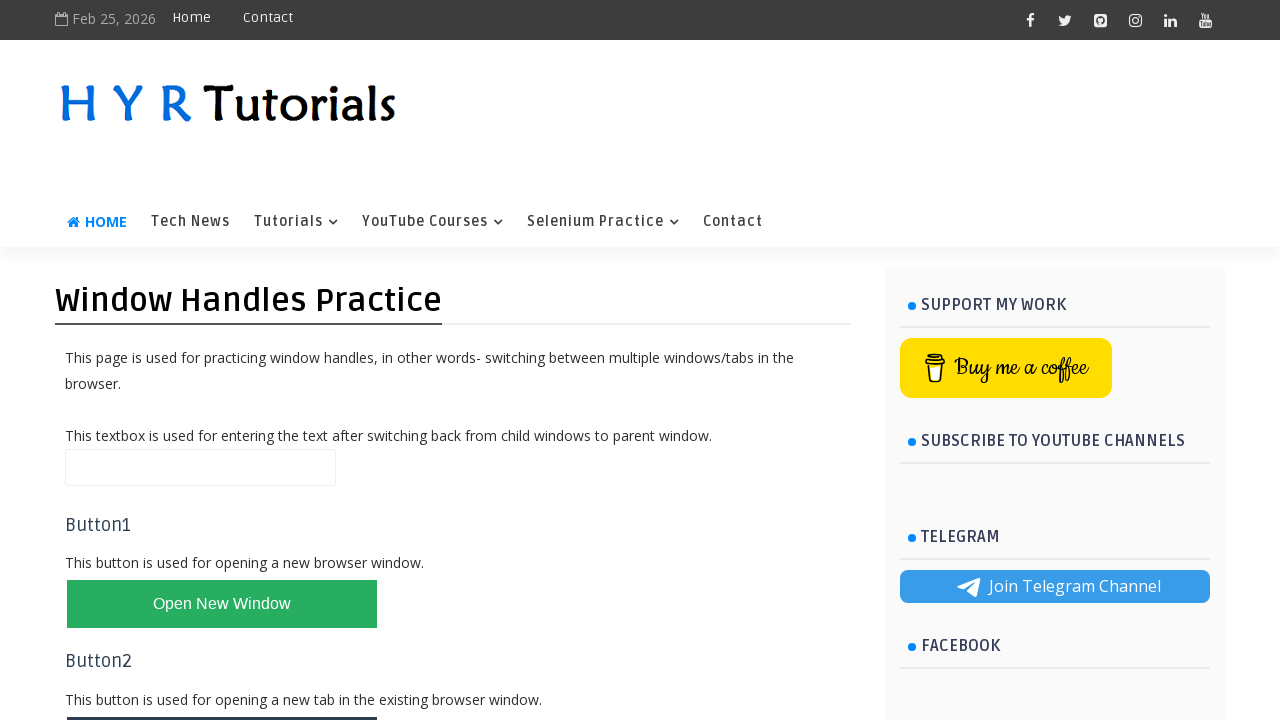

Closed child window and returned to parent window
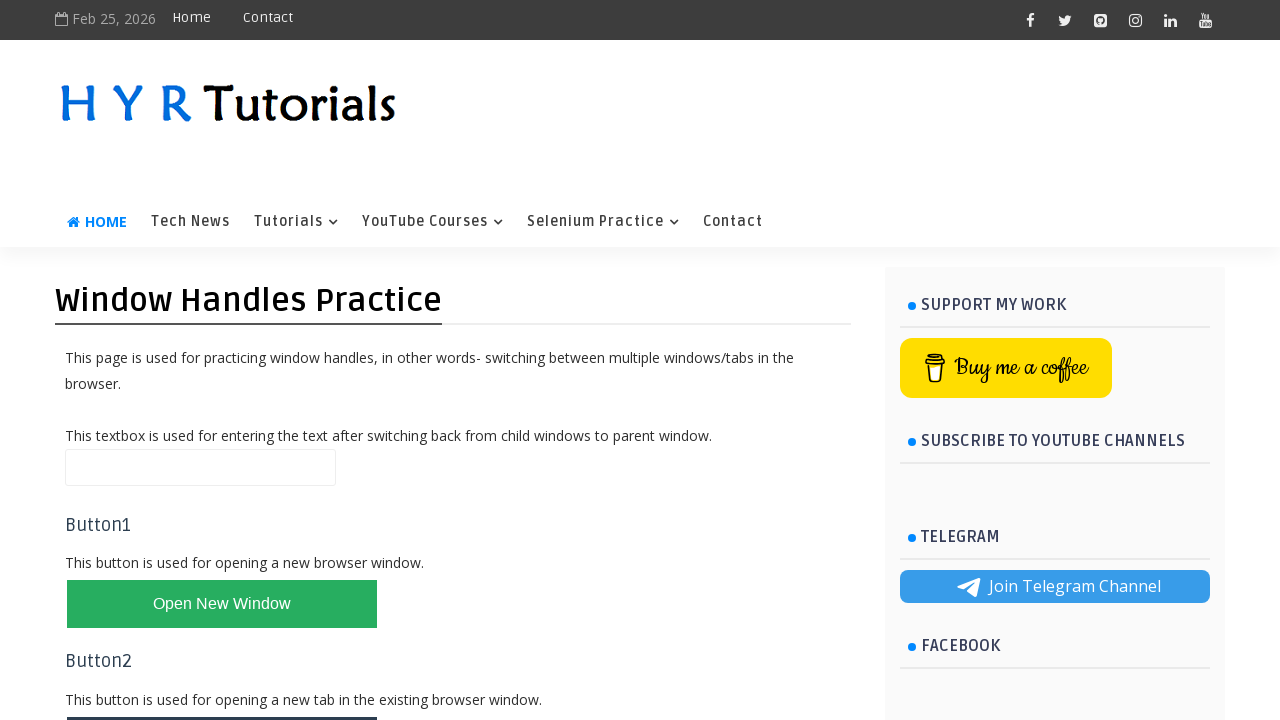

Filled name field with 'Kartik' on //*[@id="name"]
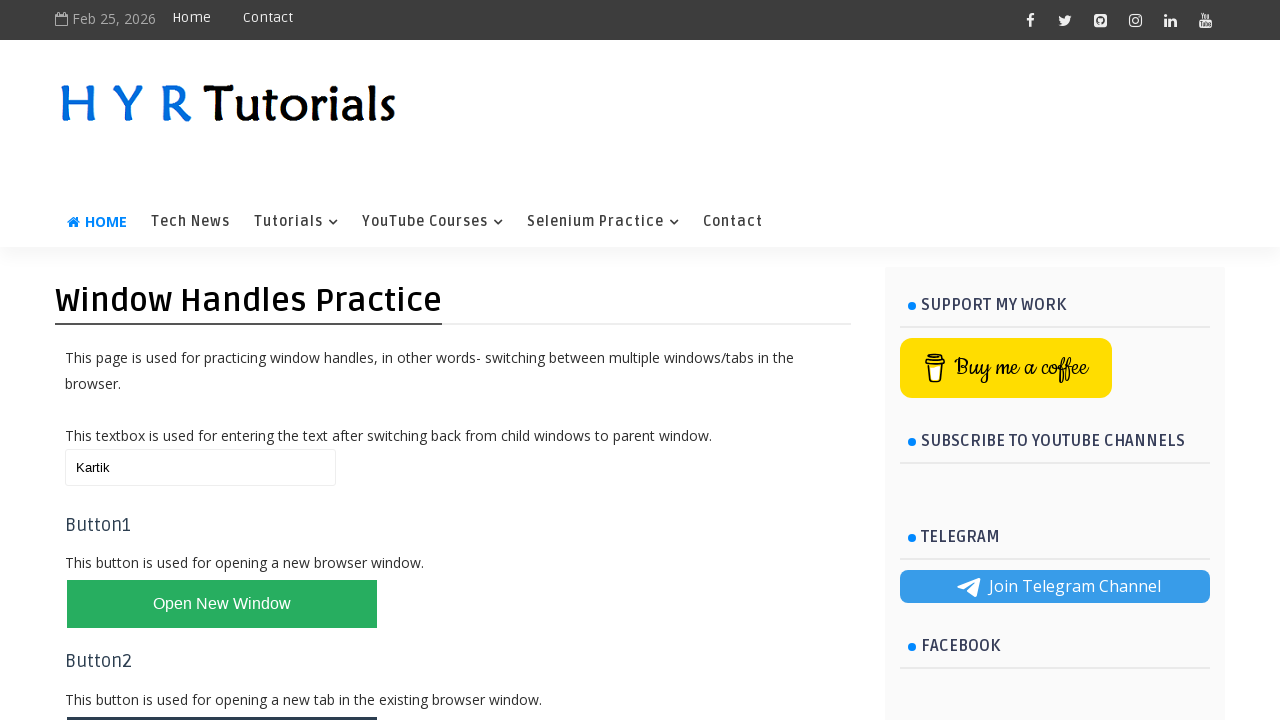

Cleared the name field on //*[@id="name"]
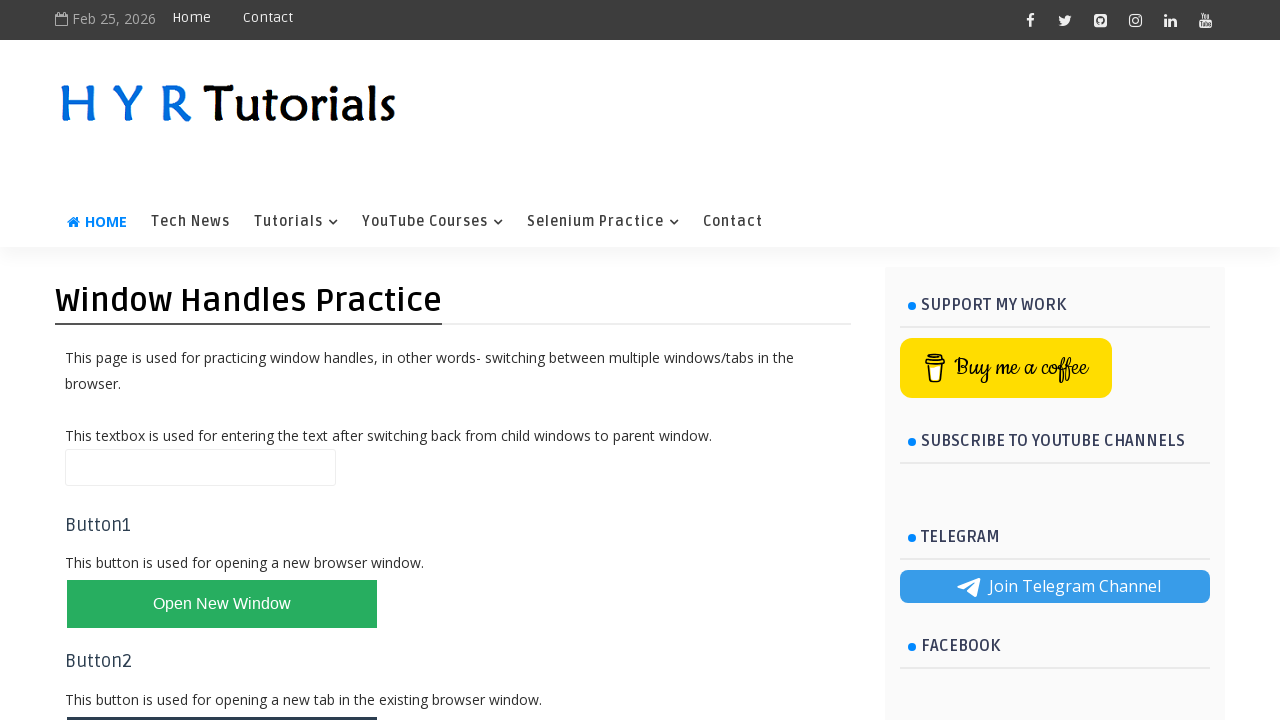

Clicked button to open another new window at (222, 604) on //*[@id="newWindowBtn"]
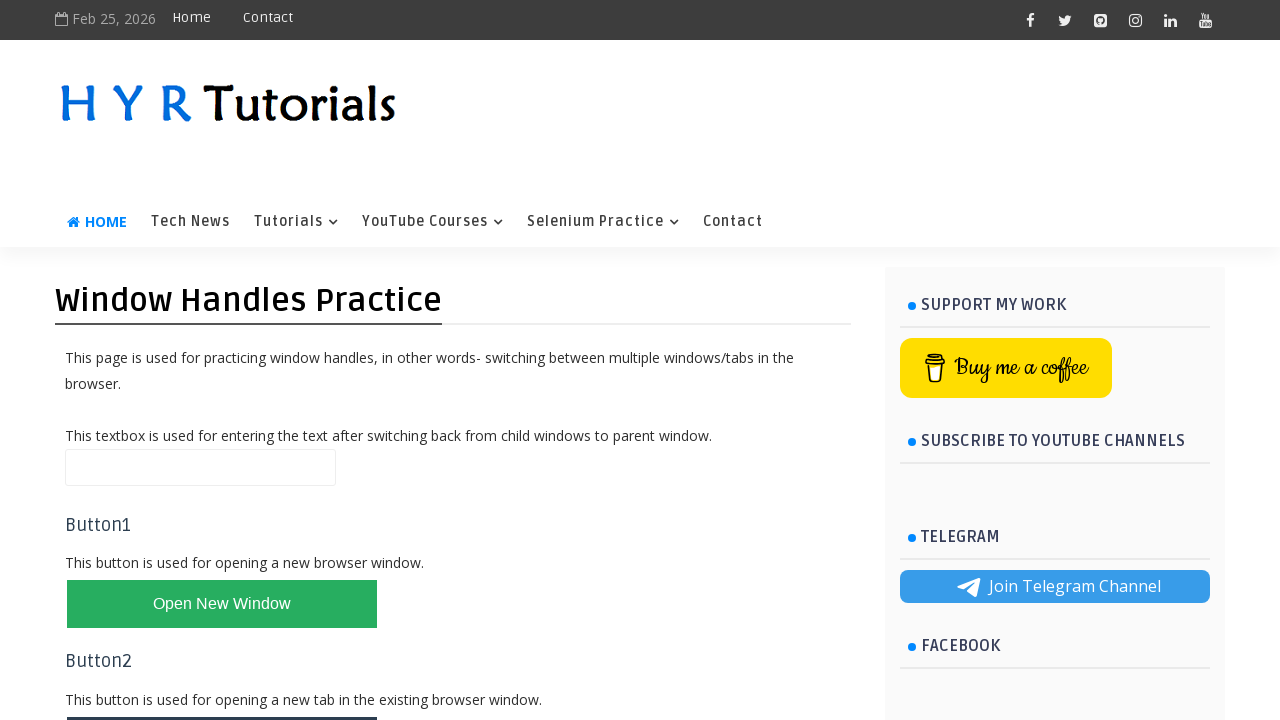

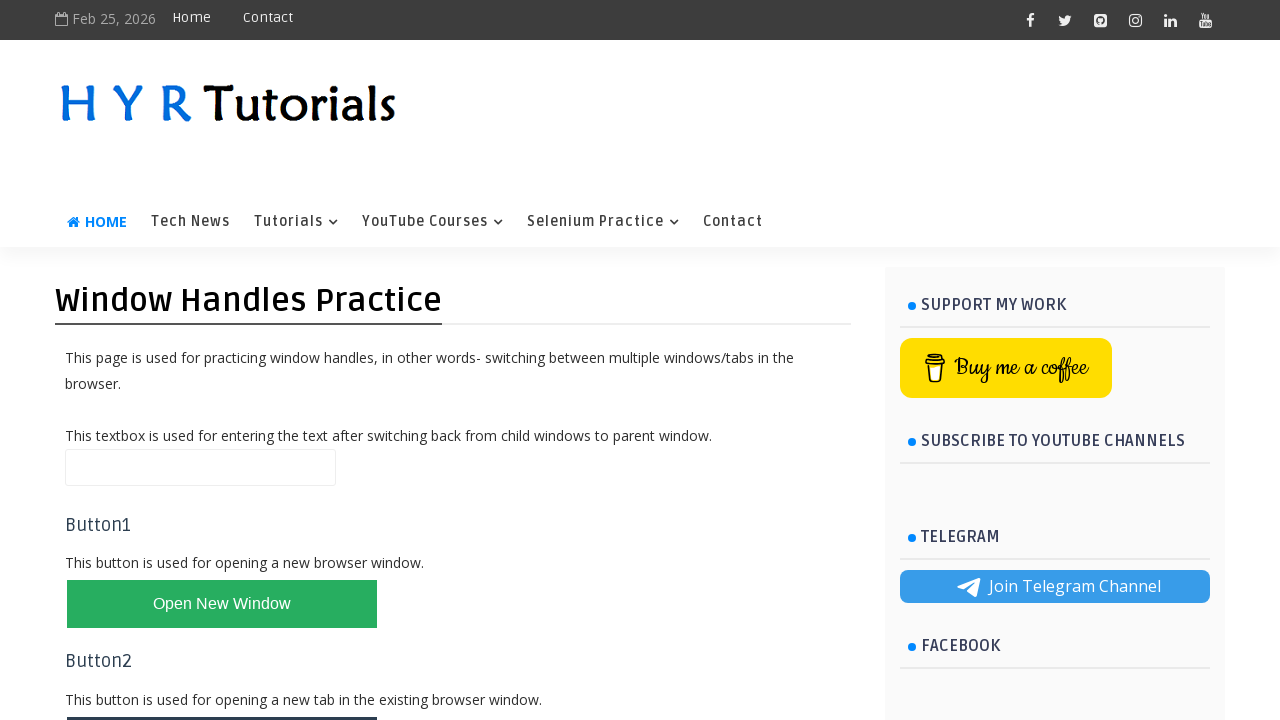